Tests ratio calculator with invalid input containing multiple values in one field, expecting validation error

Starting URL: http://www.calculator.net/

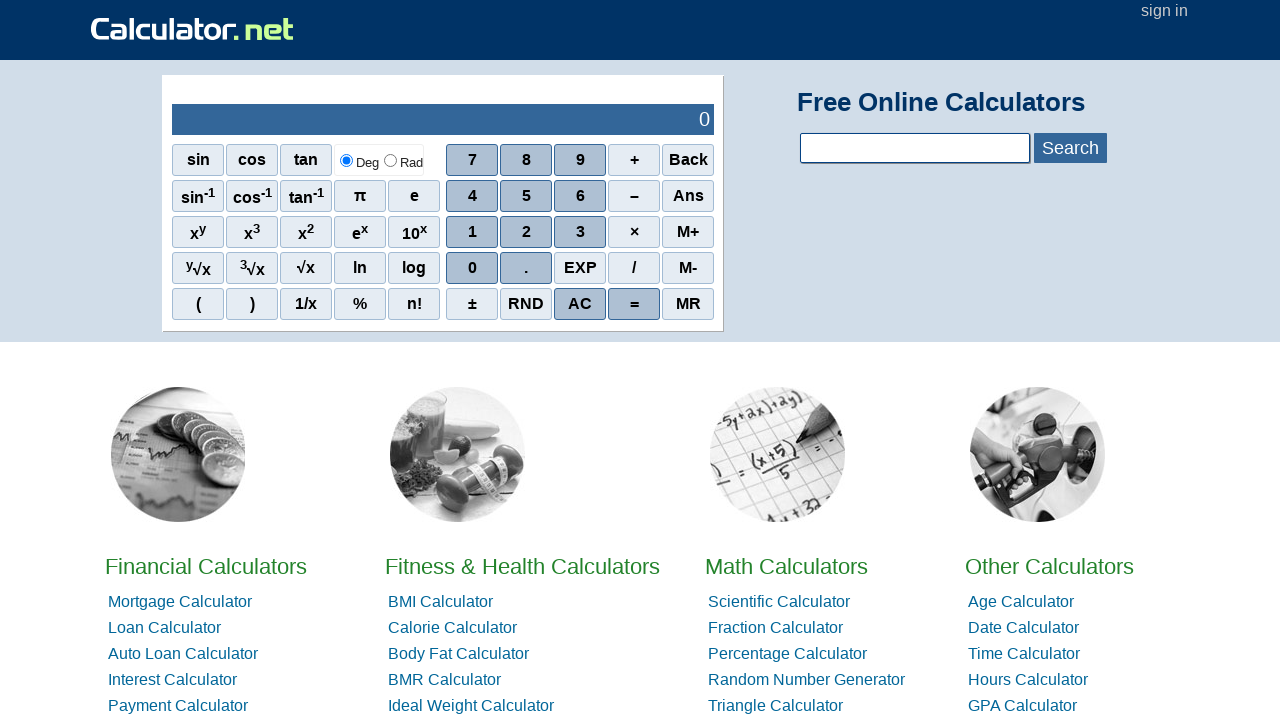

Clicked on math calculators section at (786, 566) on xpath=//*[@id='homelistwrap']/div[3]/div[2]/a
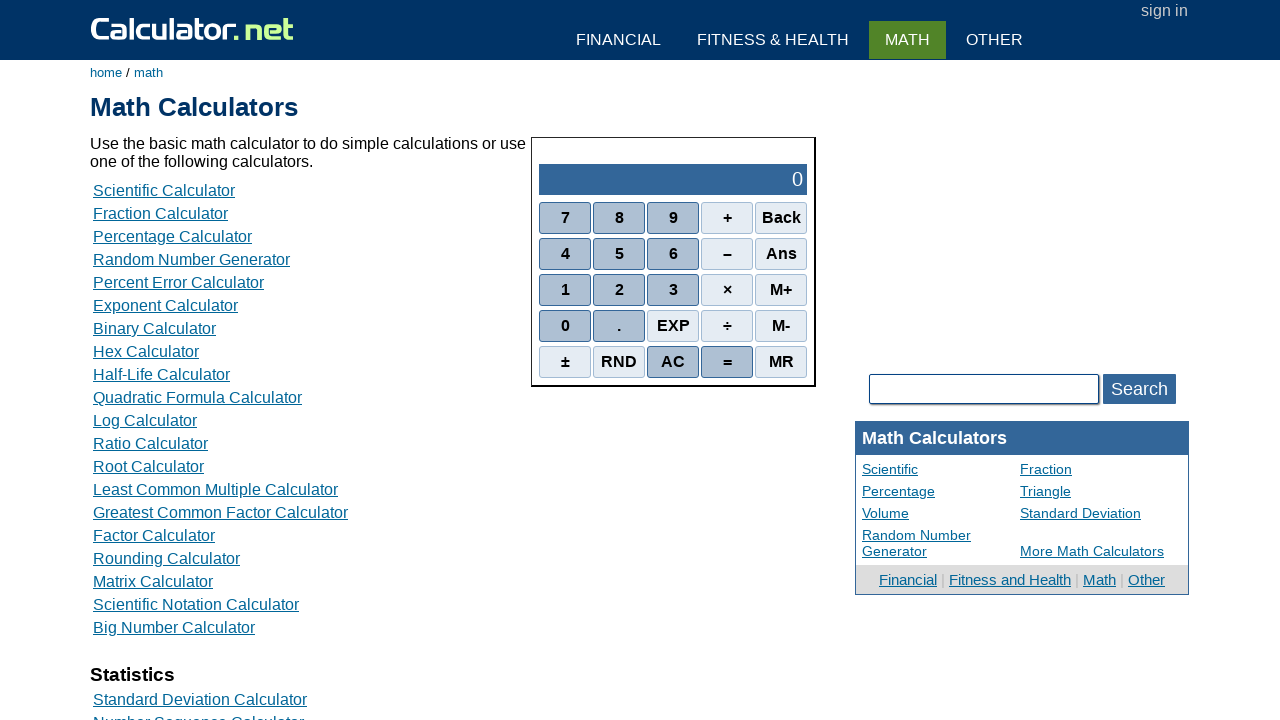

Navigated to ratio calculator at (172, 236) on xpath=//*[@id='content']/table[2]/tbody/tr/td/div[3]/a
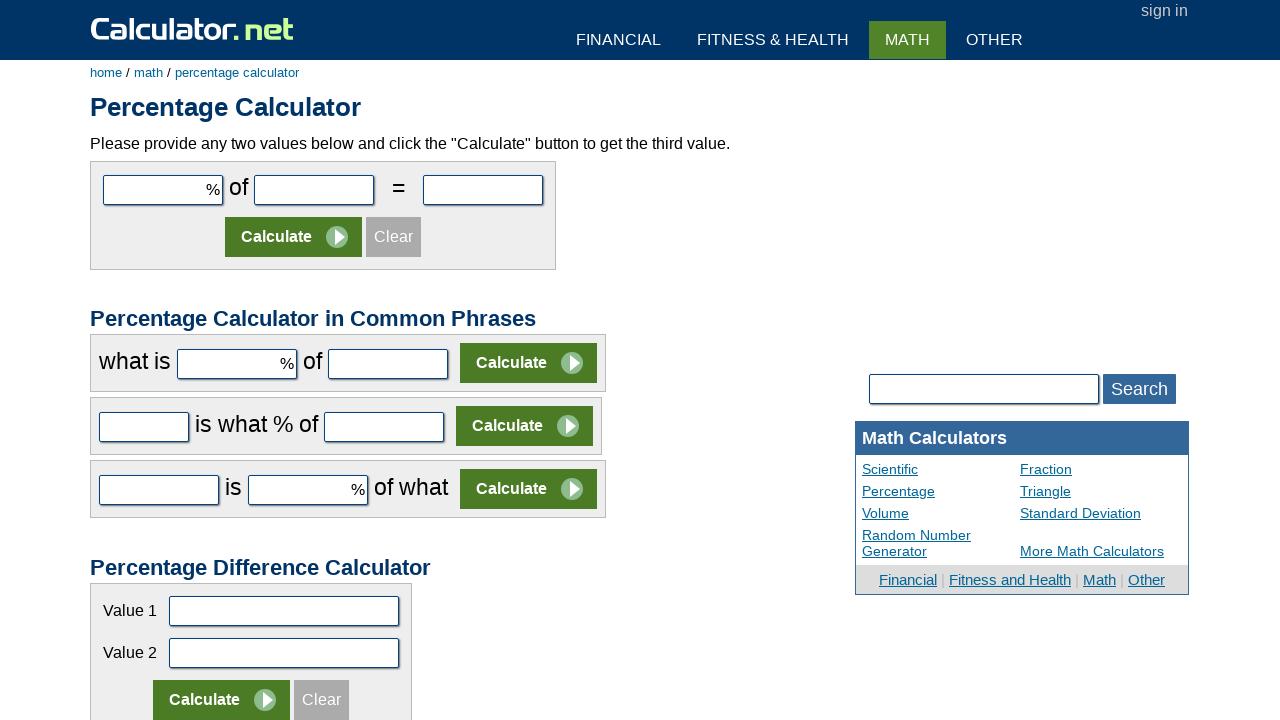

Filled first parameter with invalid input '10 y 20' (multiple values in one field) on #cpar1
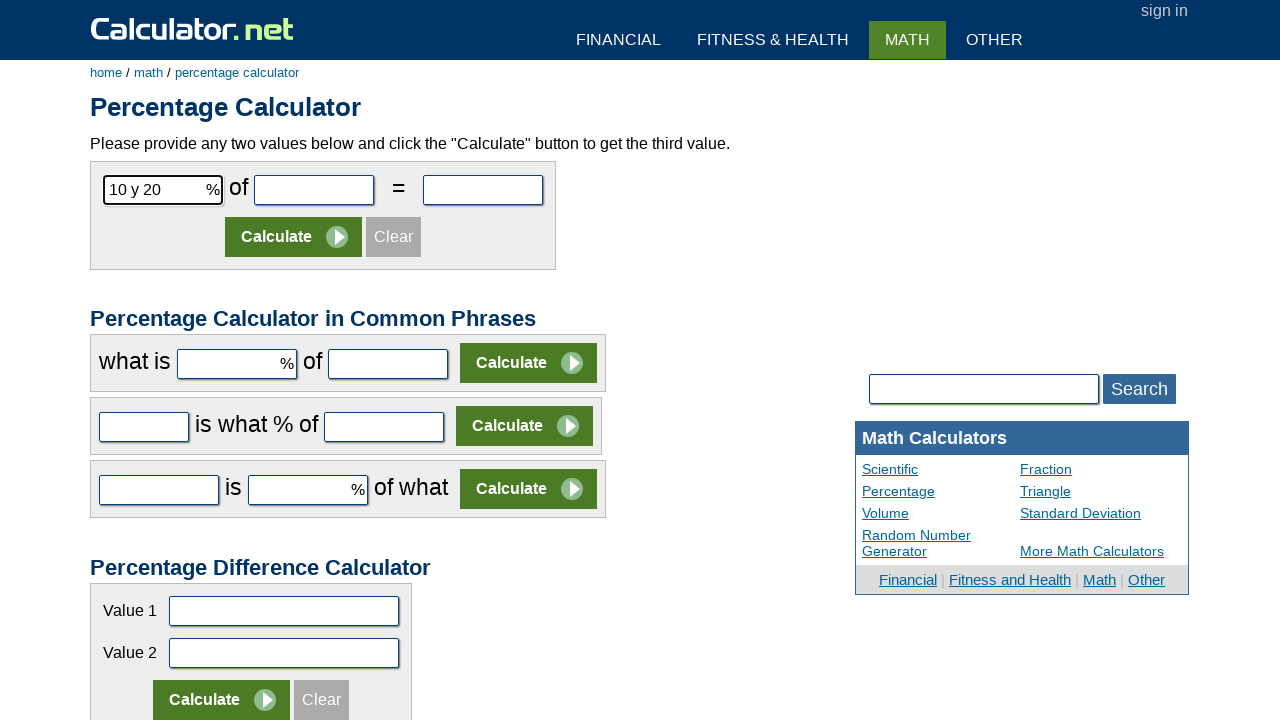

Filled second parameter with value '10' on #cpar2
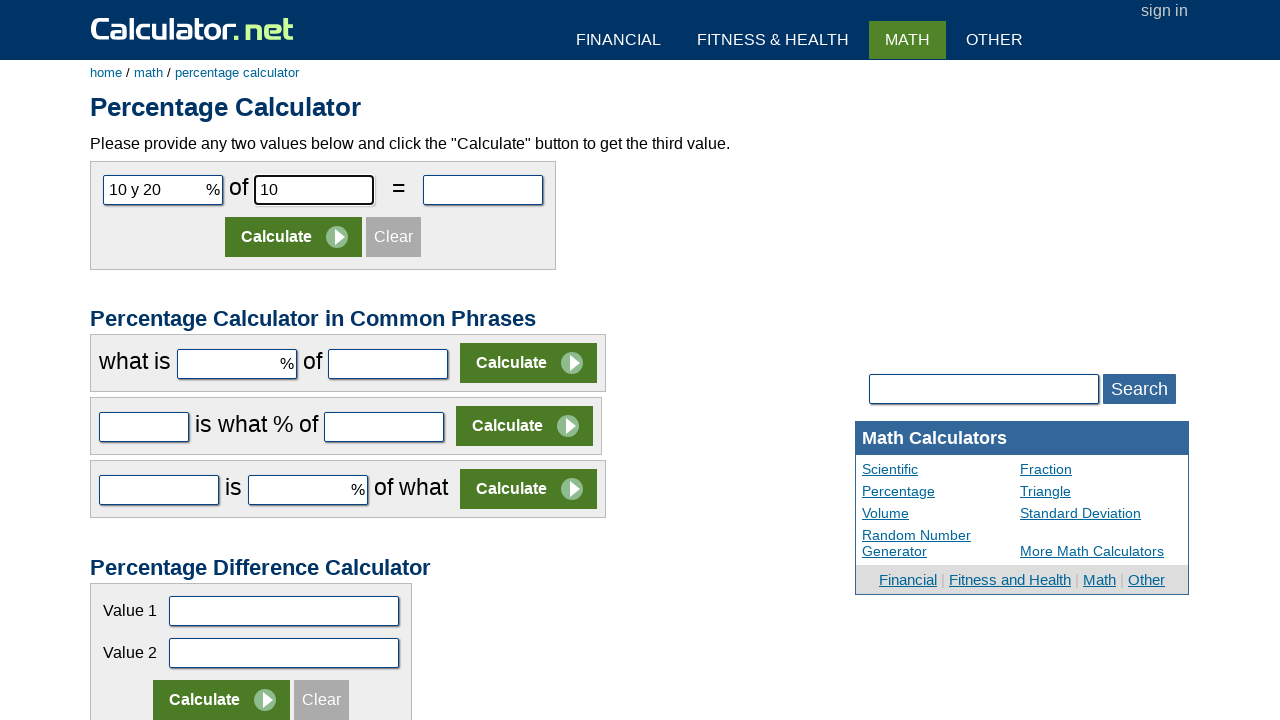

Clicked calculate button to submit the form at (294, 237) on xpath=//*[@id='content']/form[1]/table/tbody/tr[2]/td/input[2]
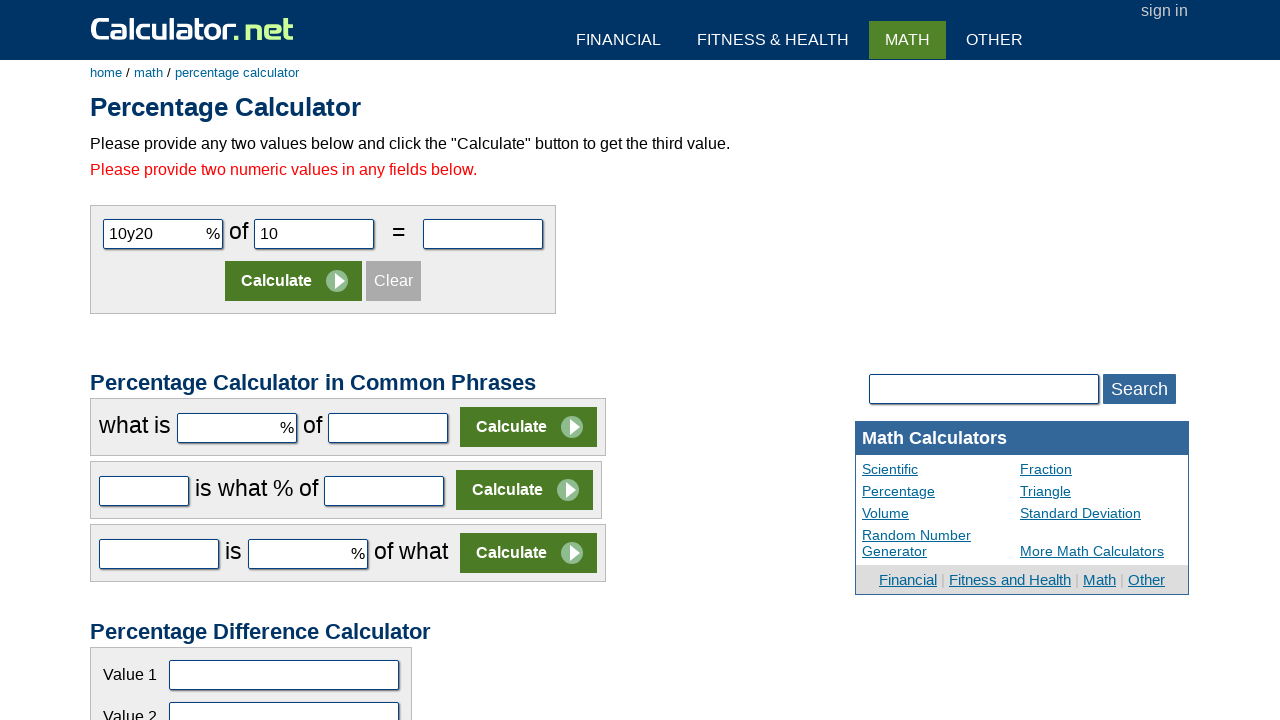

Validation error message appeared as expected
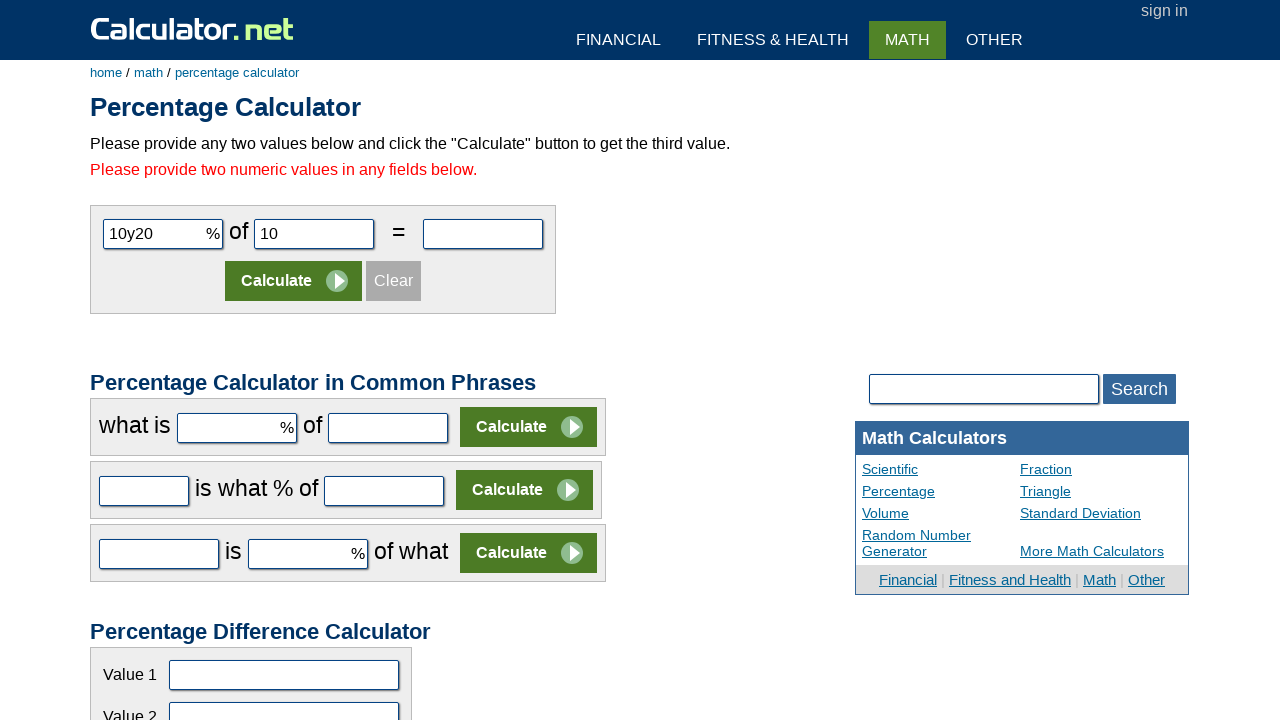

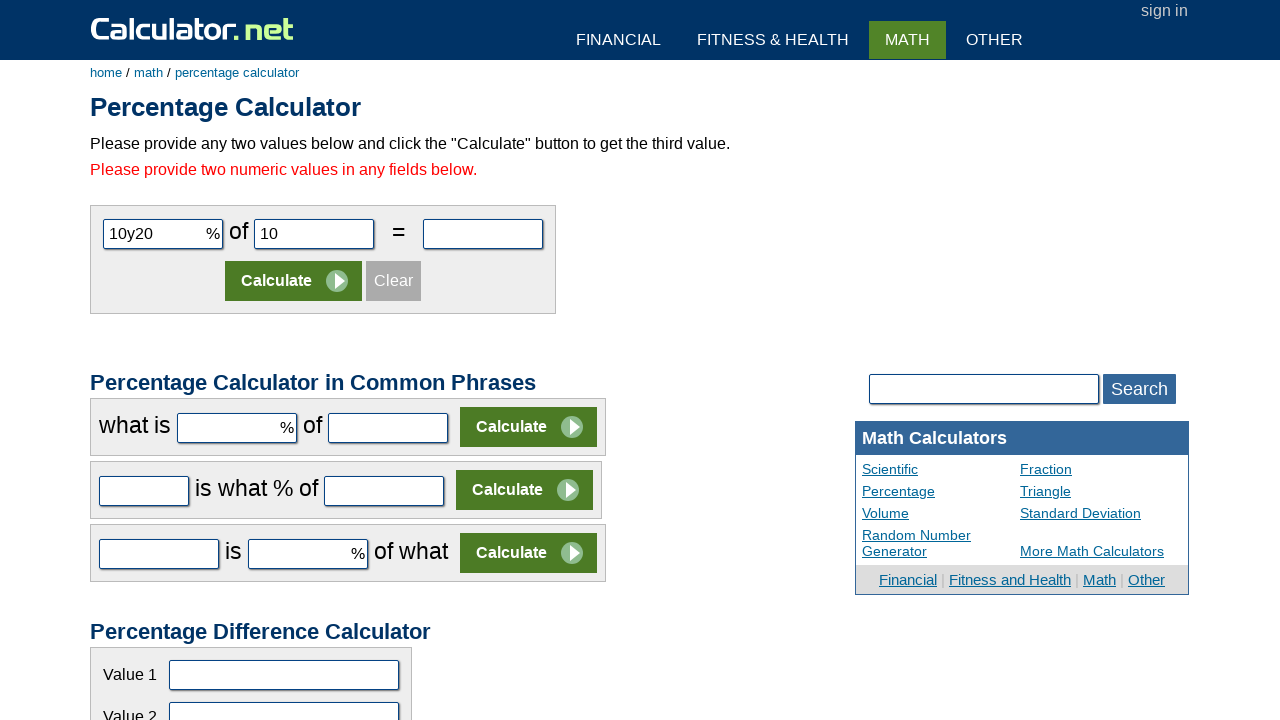